Tests alternative auto-waiting approach by clicking an AJAX button and using waitForSelector to wait for the success element to appear

Starting URL: http://uitestingplayground.com/ajax

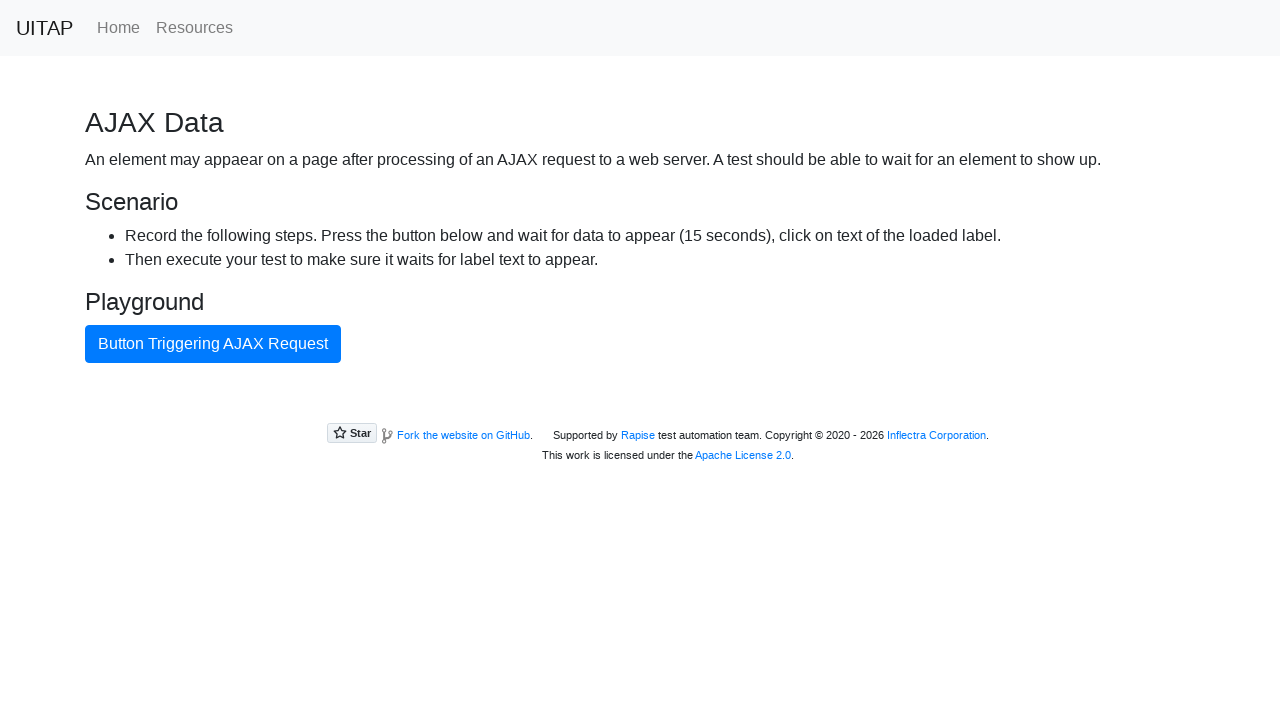

Clicked AJAX button to trigger request at (213, 344) on internal:text="Button Triggering AJAX Request"i
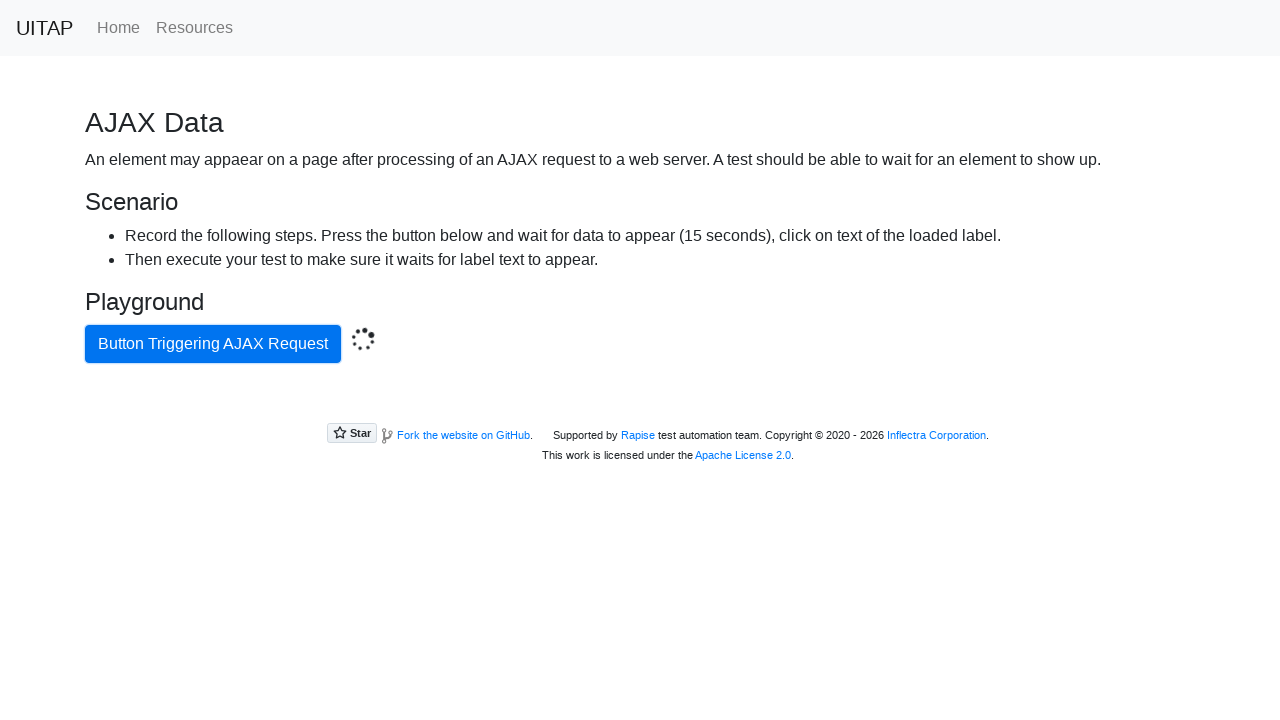

Success element appeared after AJAX request completed
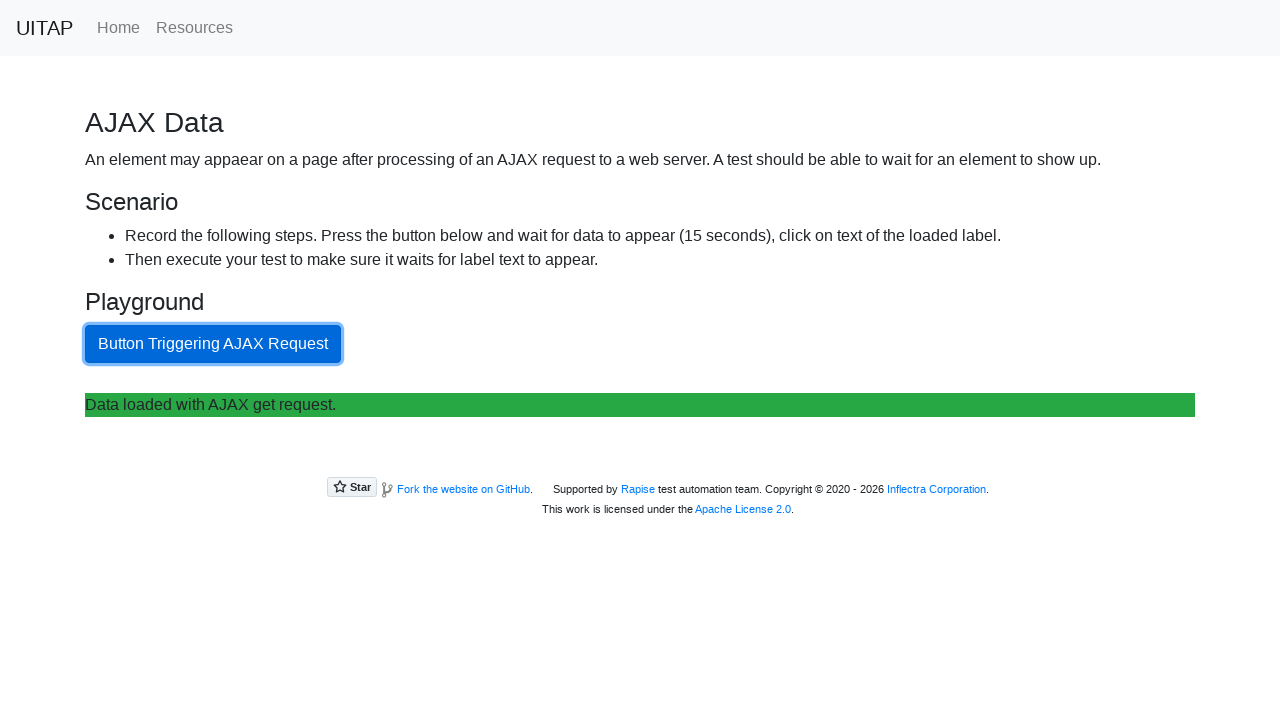

Located success element
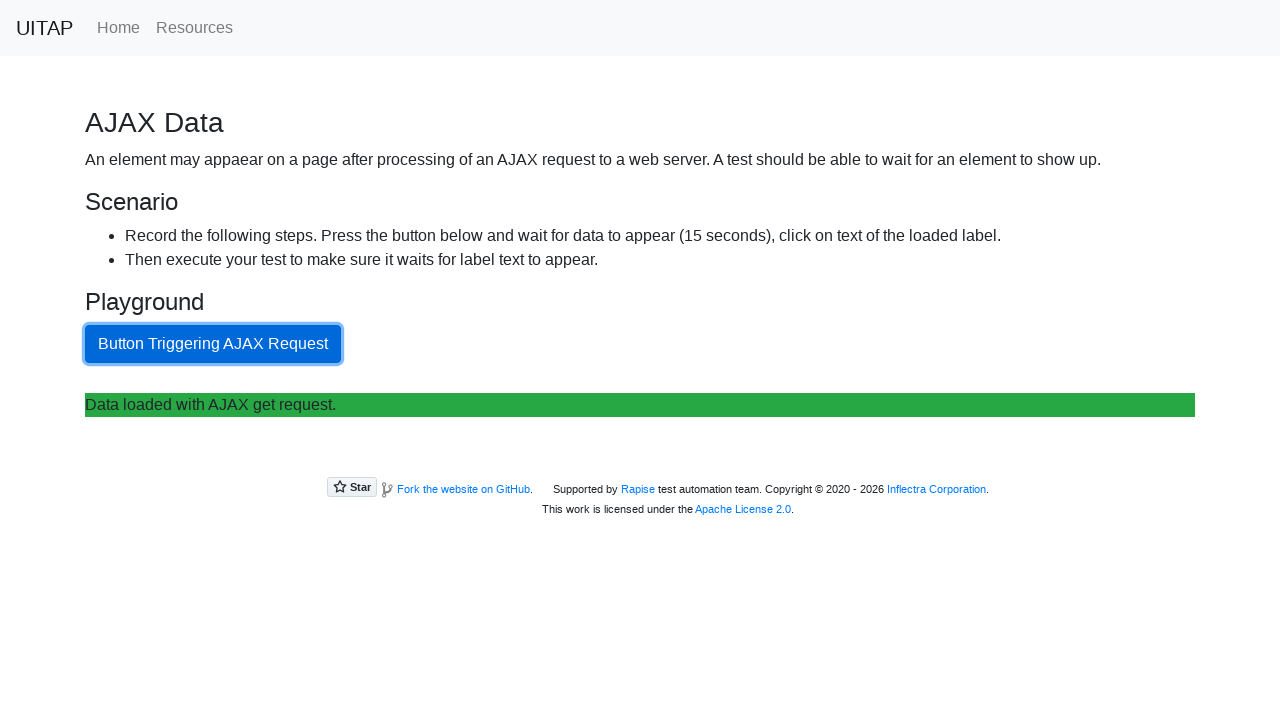

Retrieved text content from success element
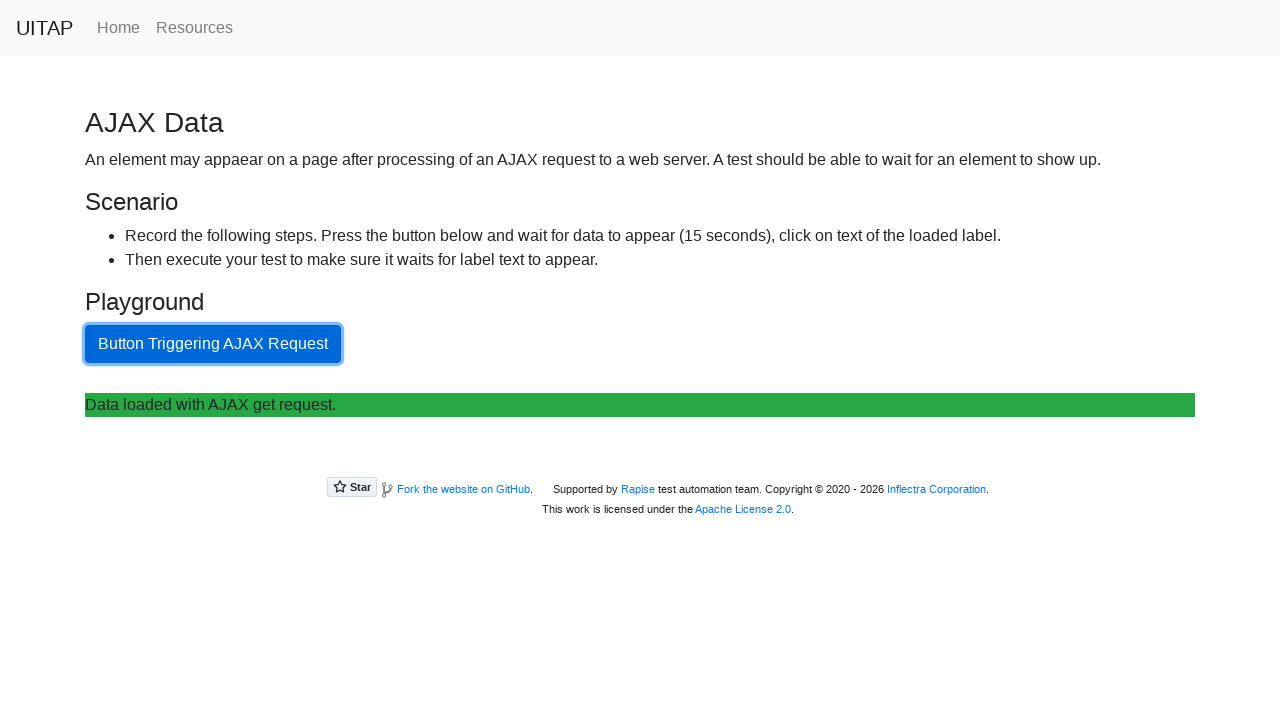

Verified success message contains expected text
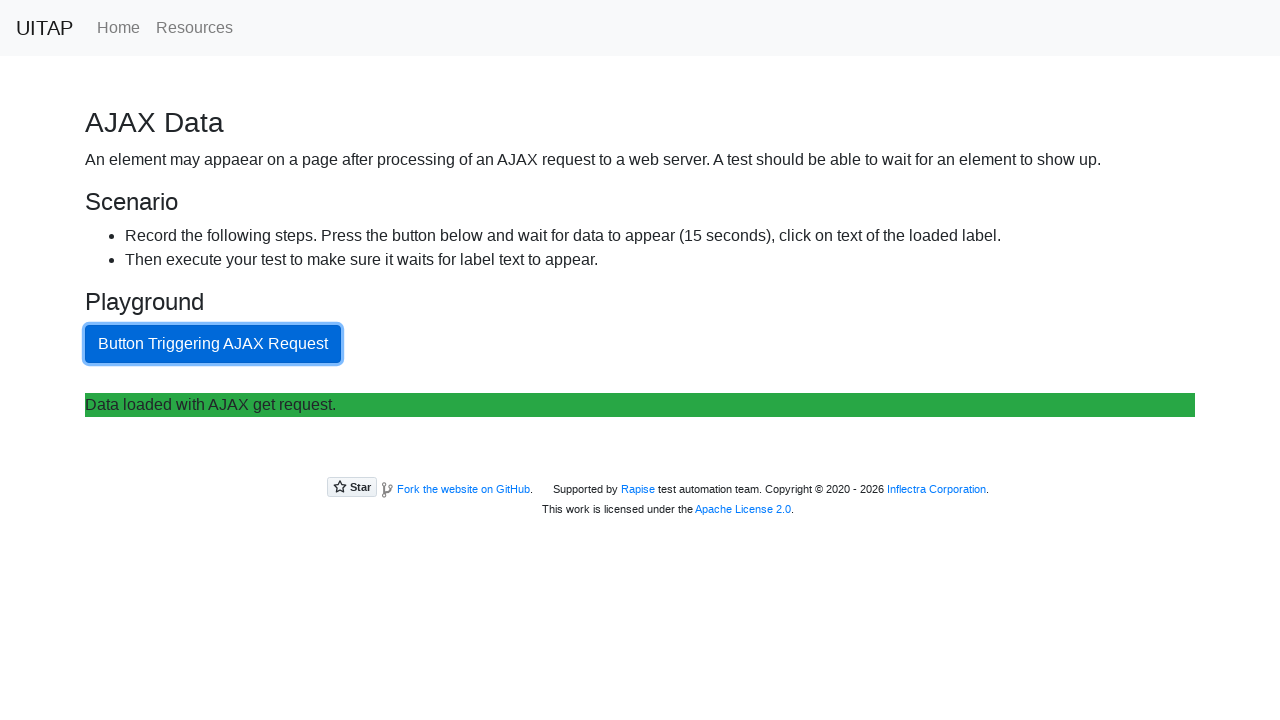

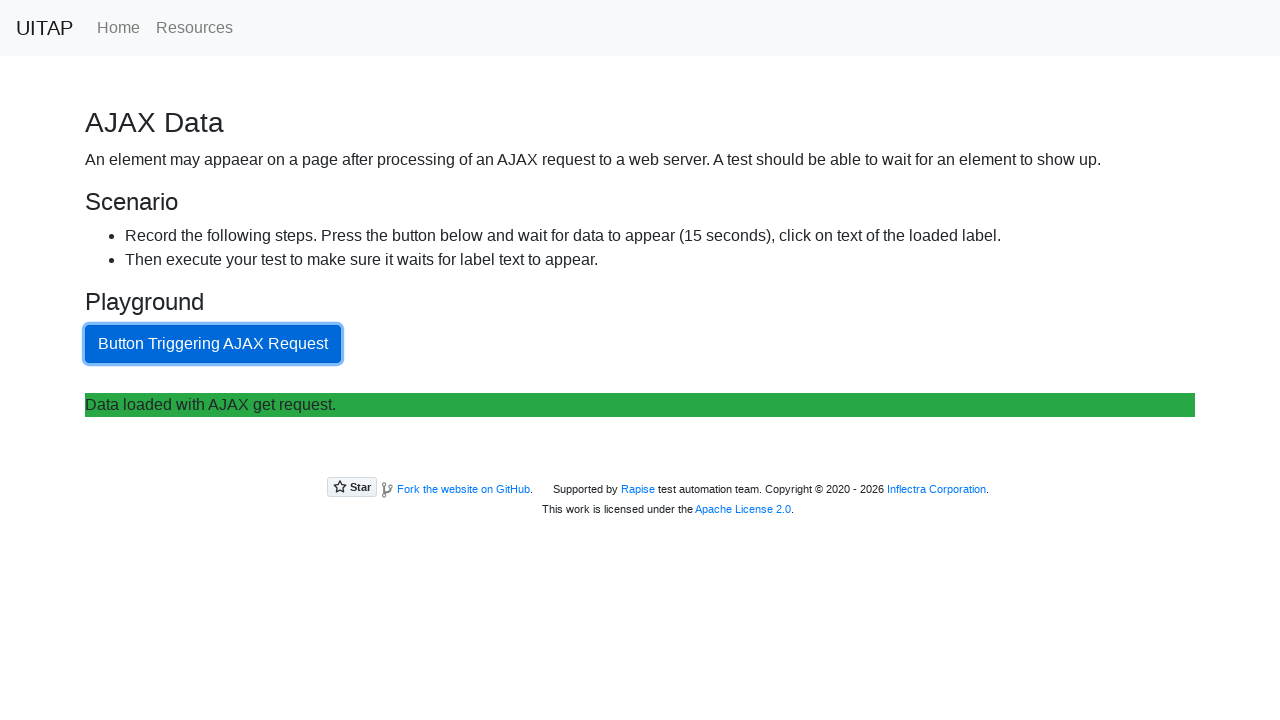